Tests a math puzzle form by reading a displayed value, calculating the answer using a logarithmic/trigonometric formula, filling in the result, checking required checkboxes, and submitting the form.

Starting URL: https://suninjuly.github.io/math.html

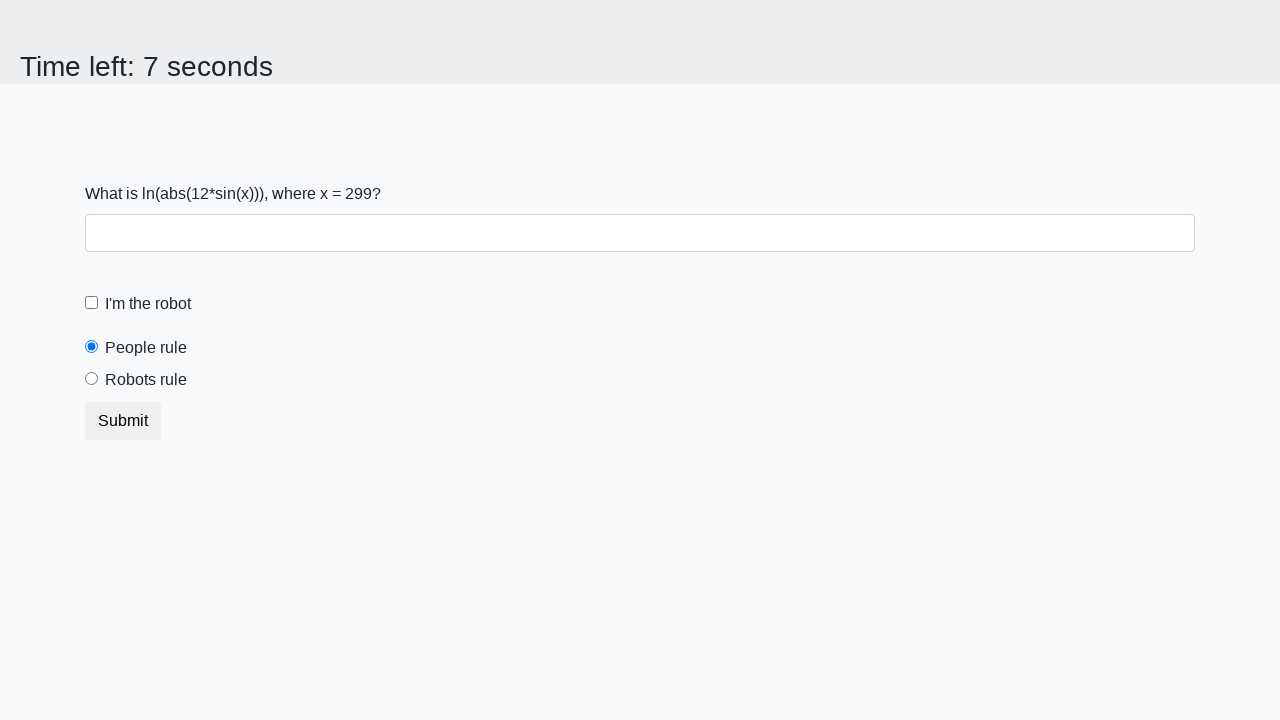

Located the input value element
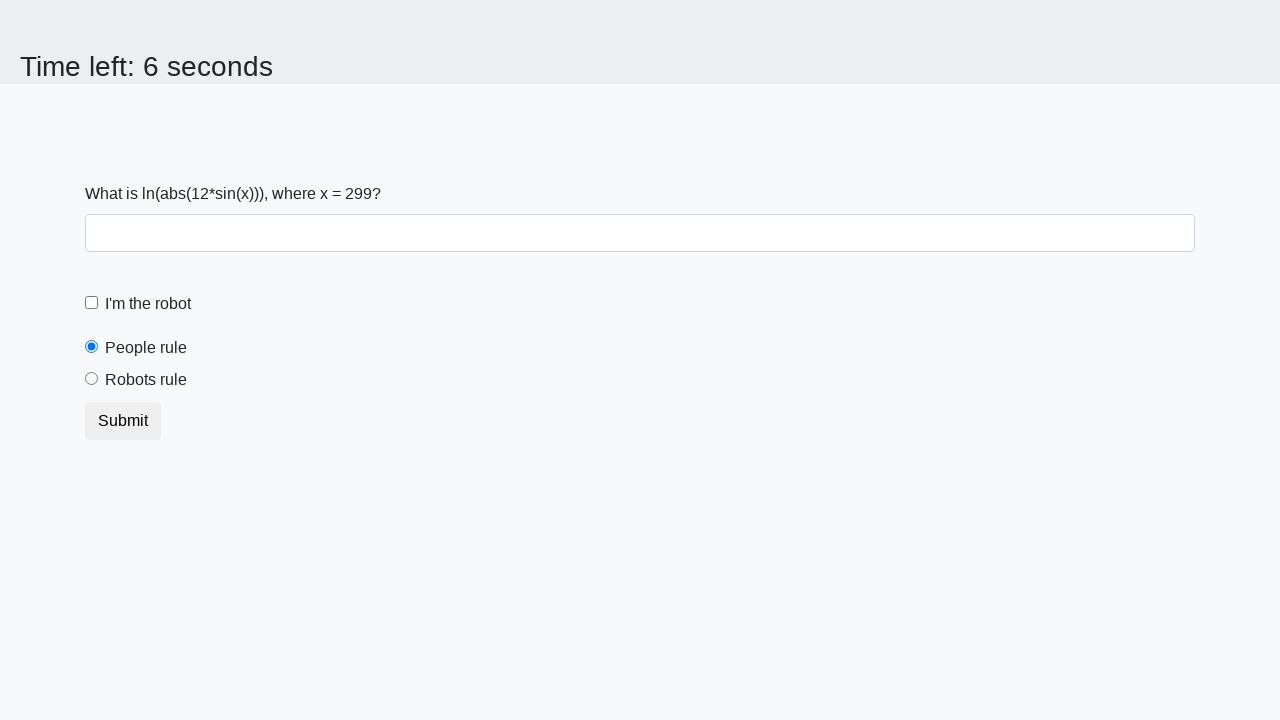

Read x value from page: 299
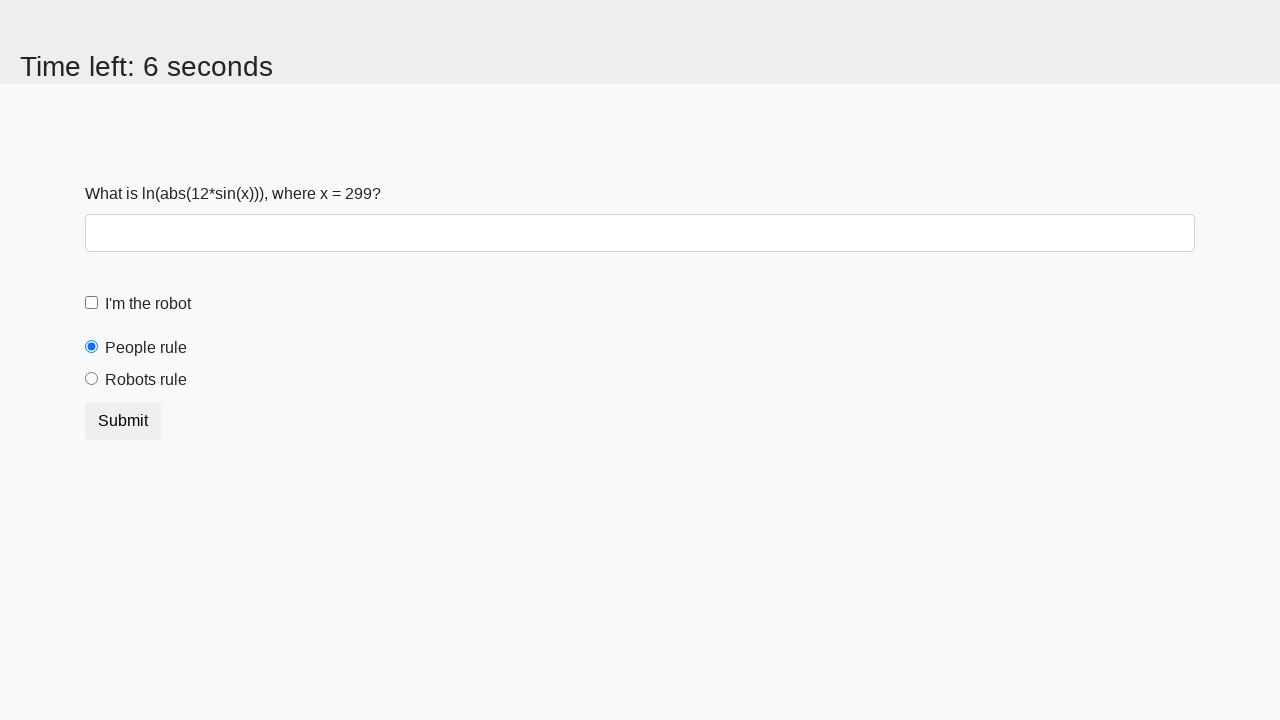

Calculated answer using logarithmic/trigonometric formula: 1.8340077516232756
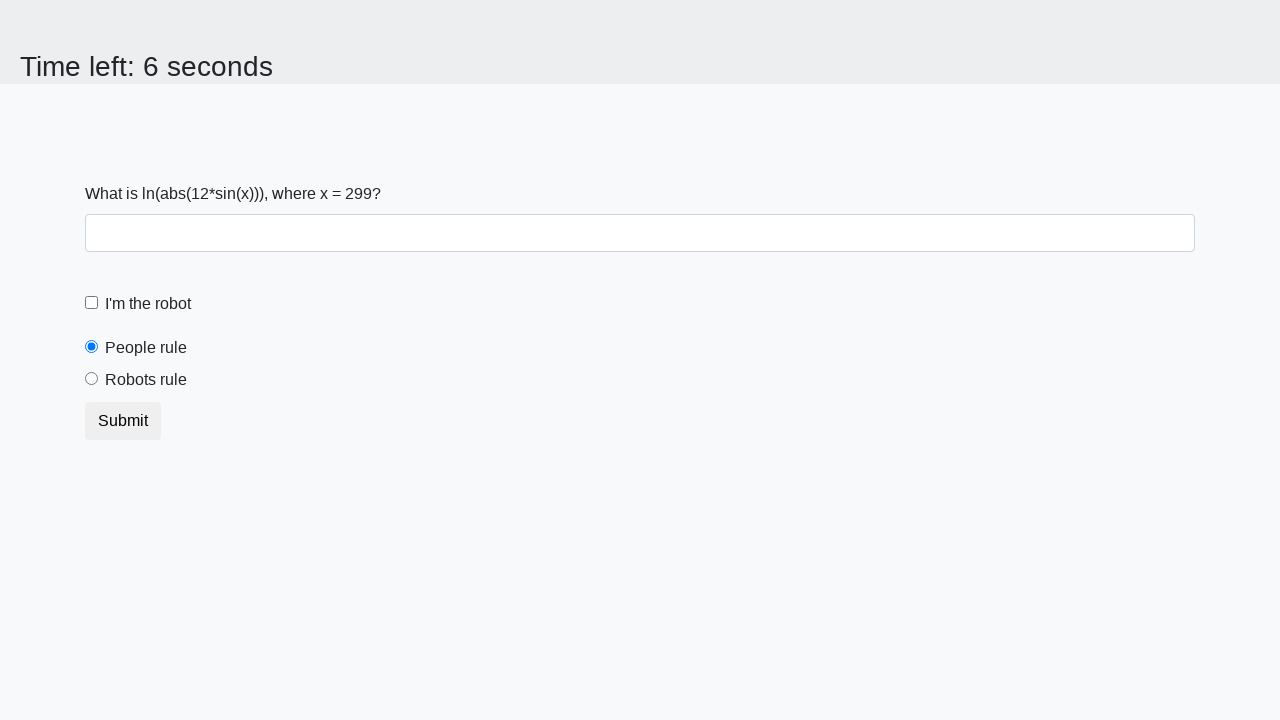

Filled in the calculated answer in the form on #answer
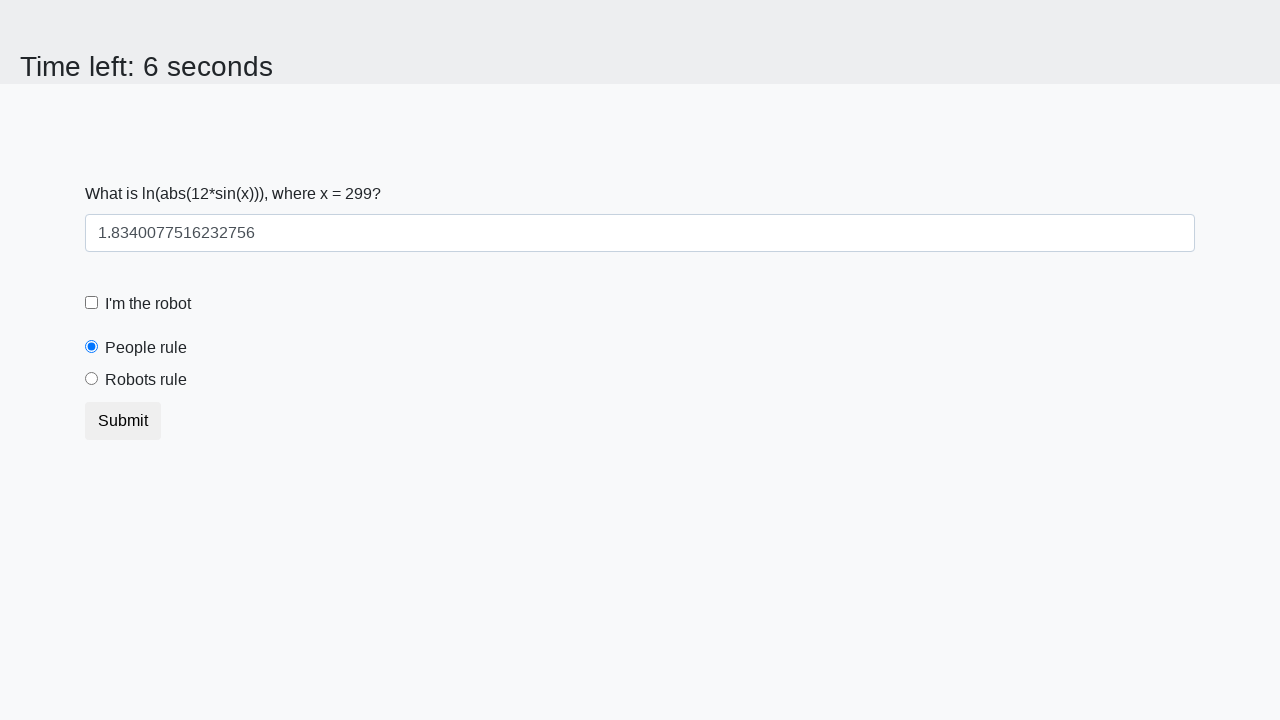

Checked the robot checkbox at (92, 303) on #robotCheckbox
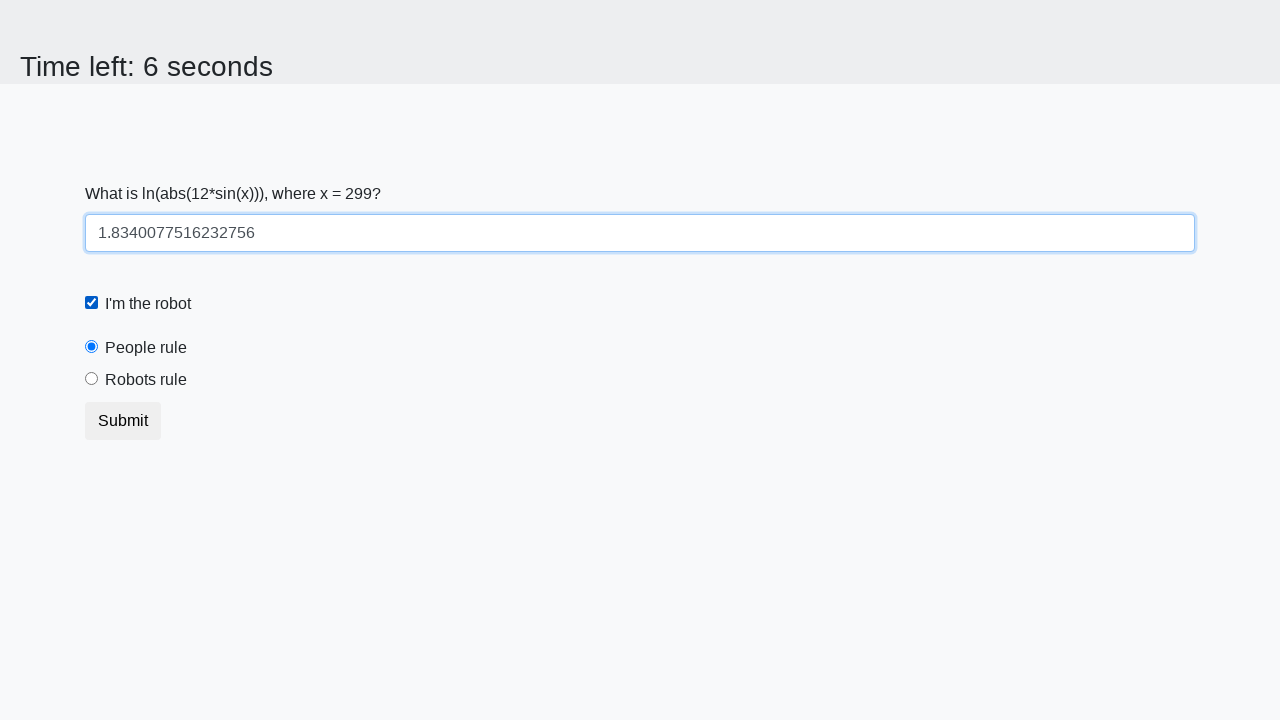

Checked the robots rule checkbox at (92, 379) on #robotsRule
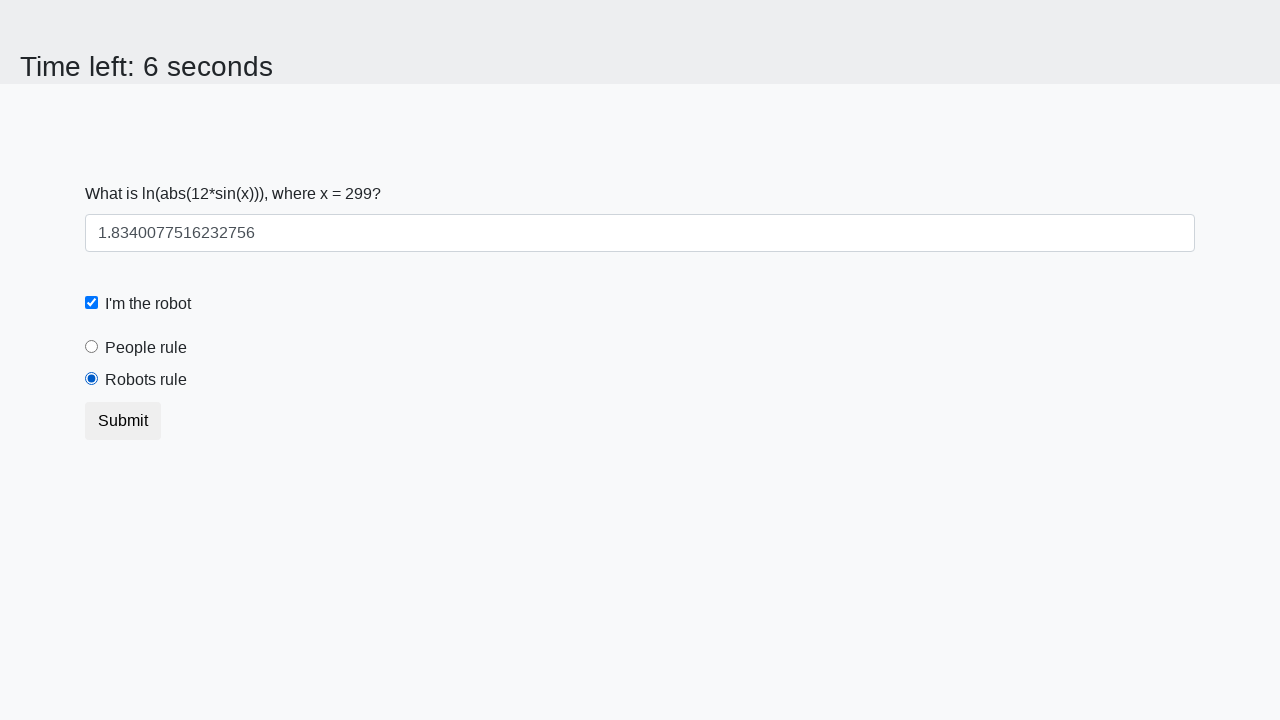

Submitted the form at (123, 421) on xpath=//button[contains(text(), 'Submit')]
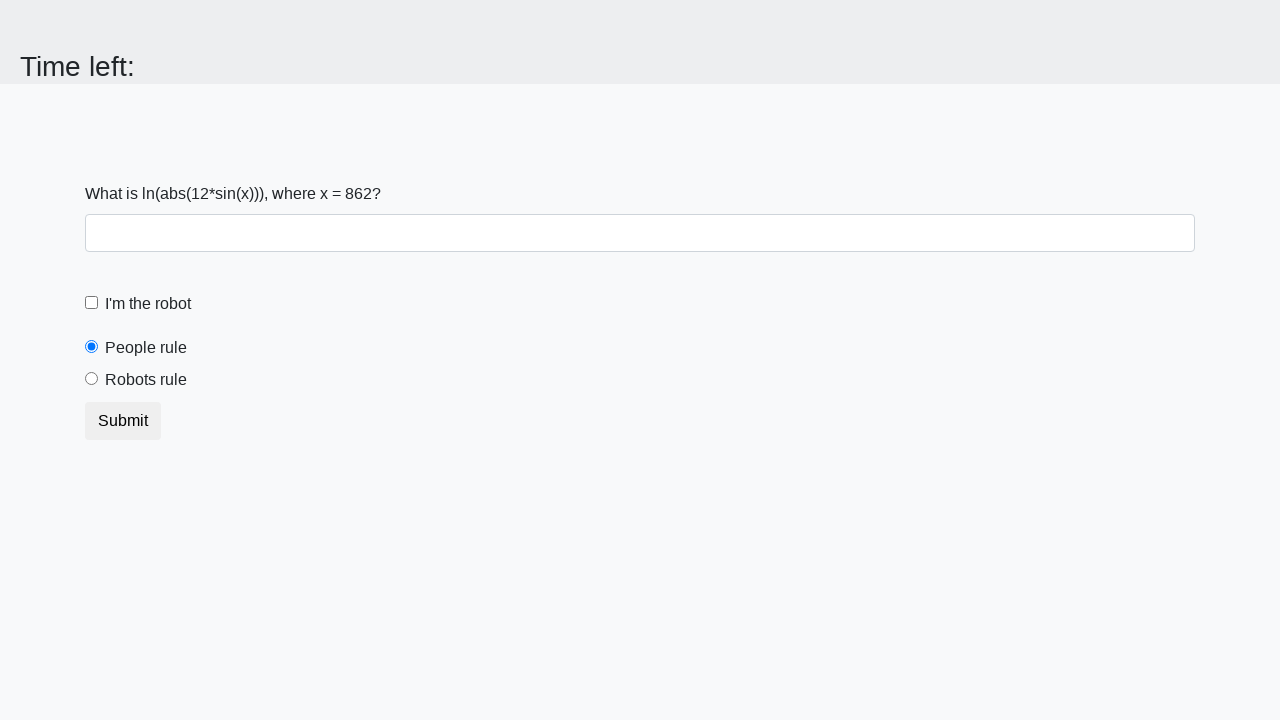

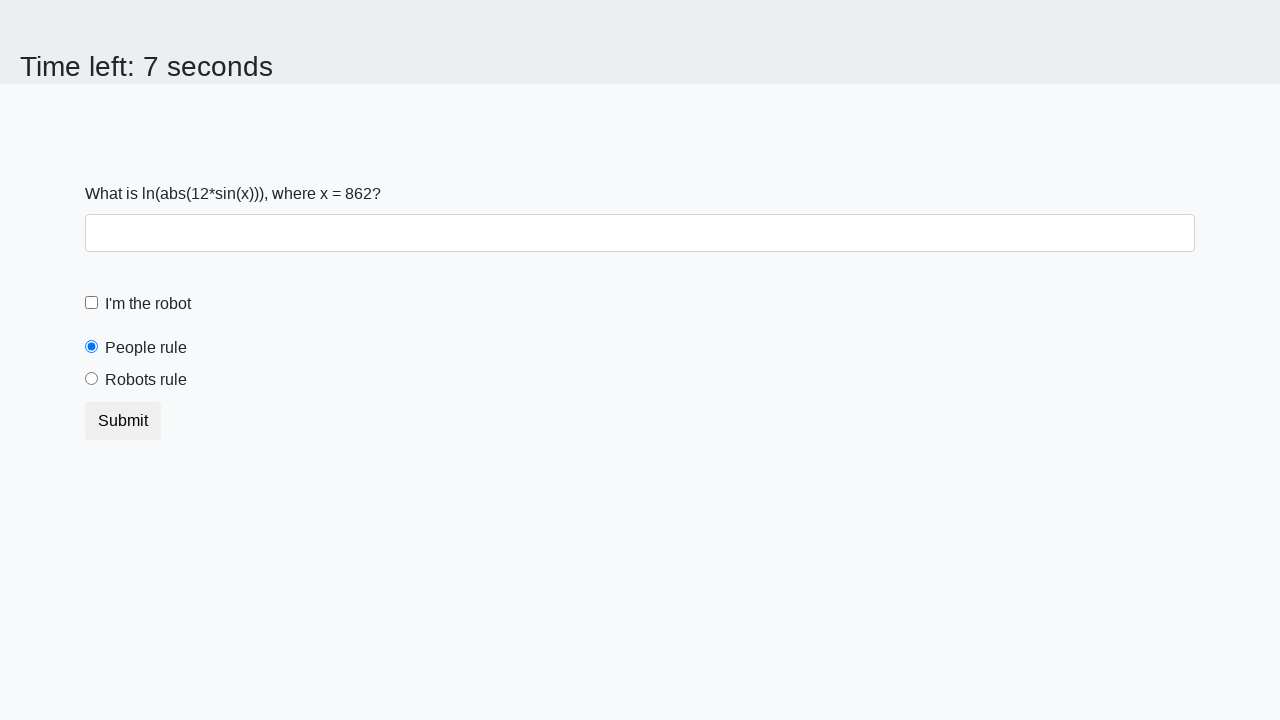